Tests editing a todo item by double-clicking, filling new text, and pressing Enter

Starting URL: https://demo.playwright.dev/todomvc

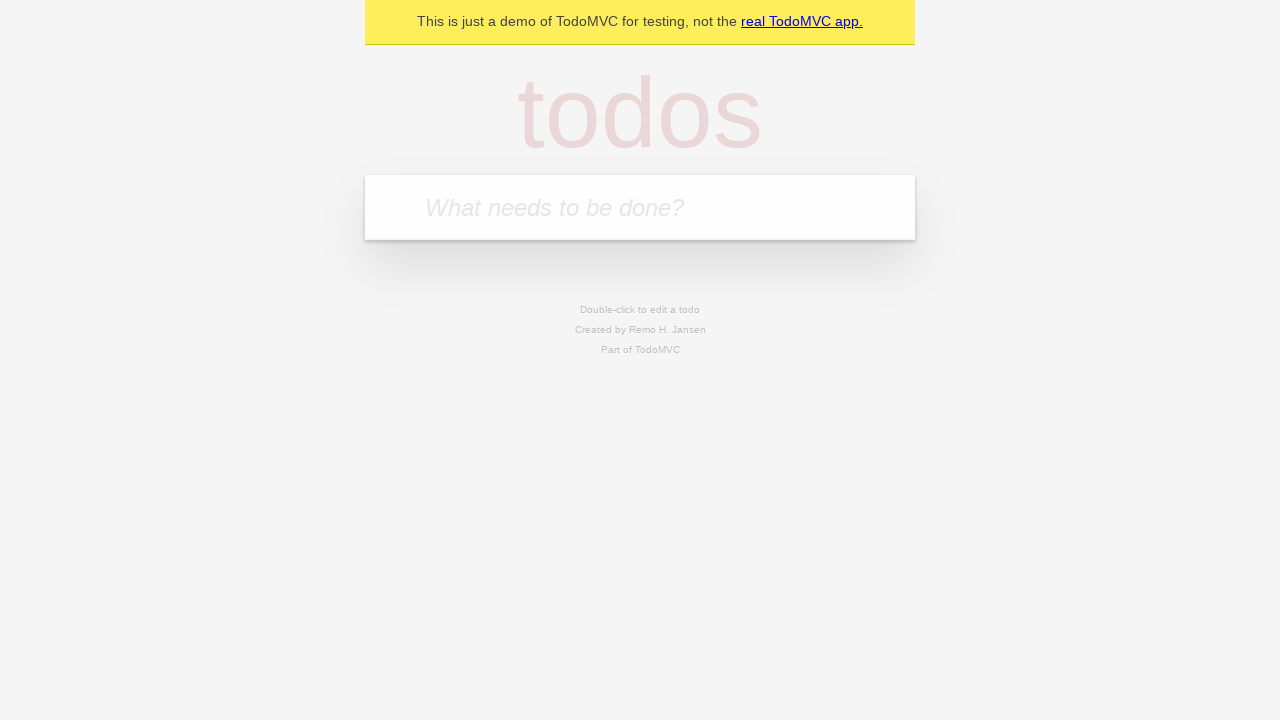

Filled todo input with 'buy some cheese' on internal:attr=[placeholder="What needs to be done?"i]
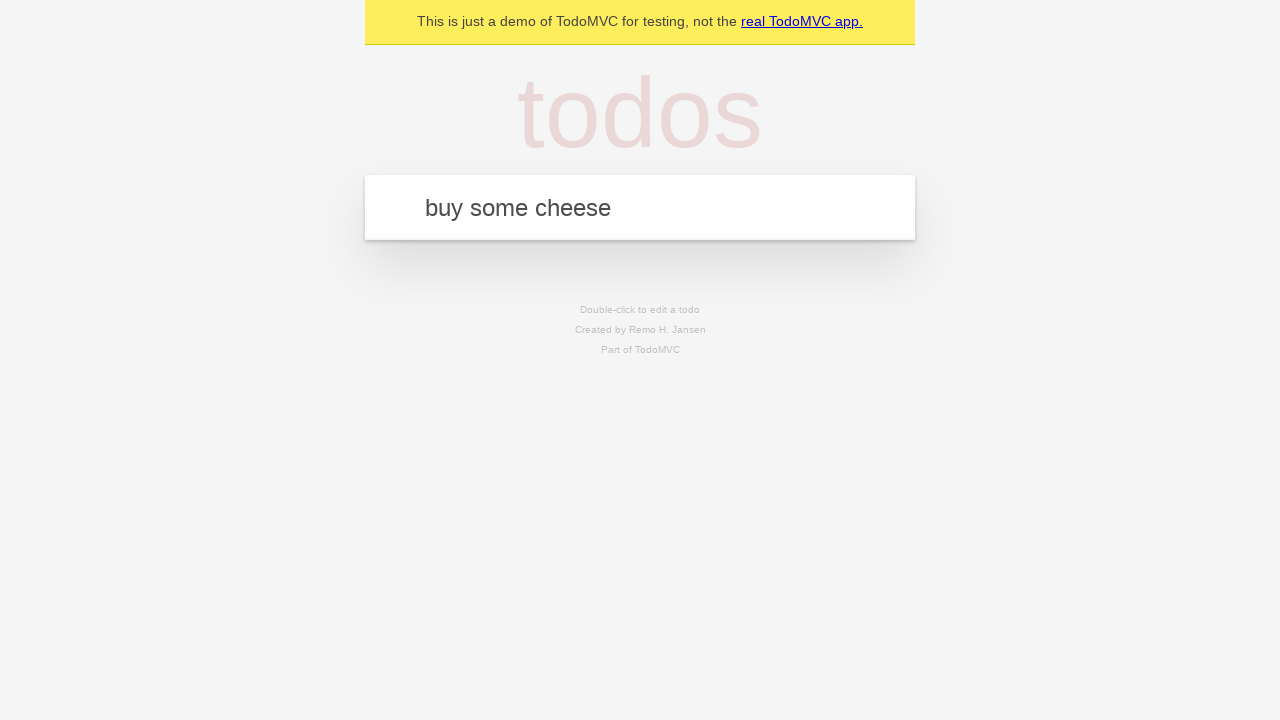

Pressed Enter to add todo item 'buy some cheese' on internal:attr=[placeholder="What needs to be done?"i]
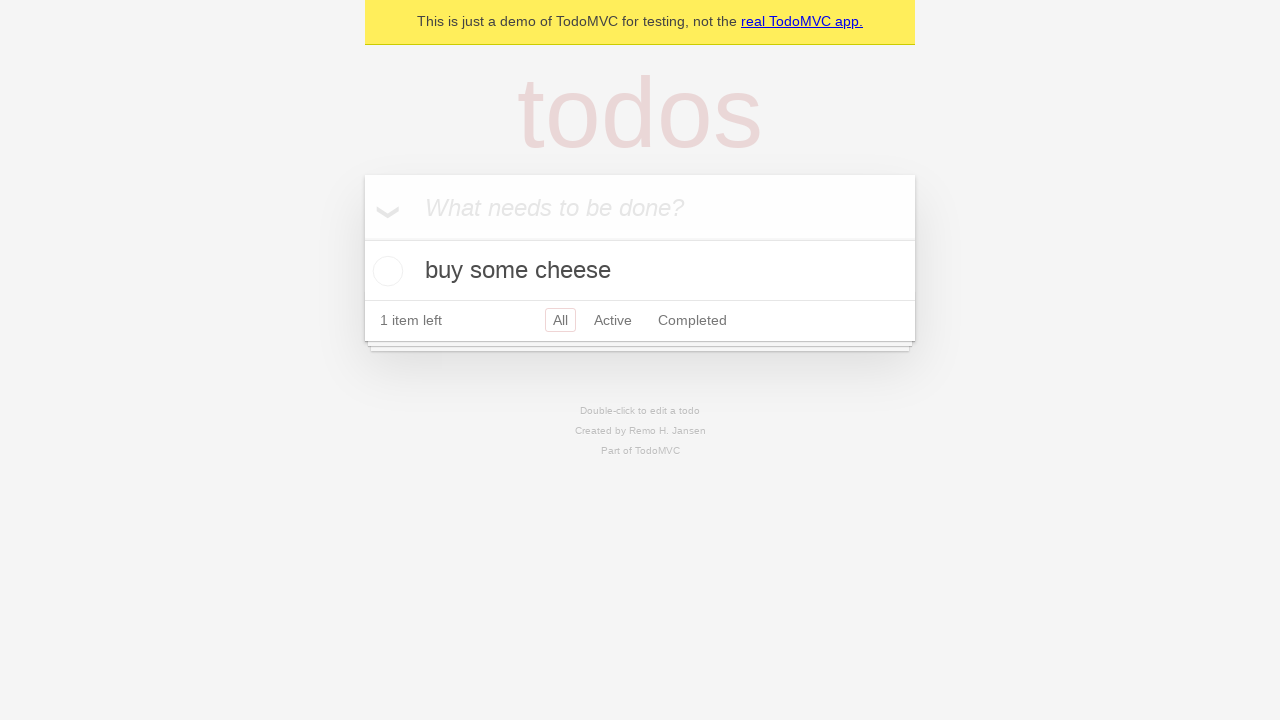

Filled todo input with 'feed the cat' on internal:attr=[placeholder="What needs to be done?"i]
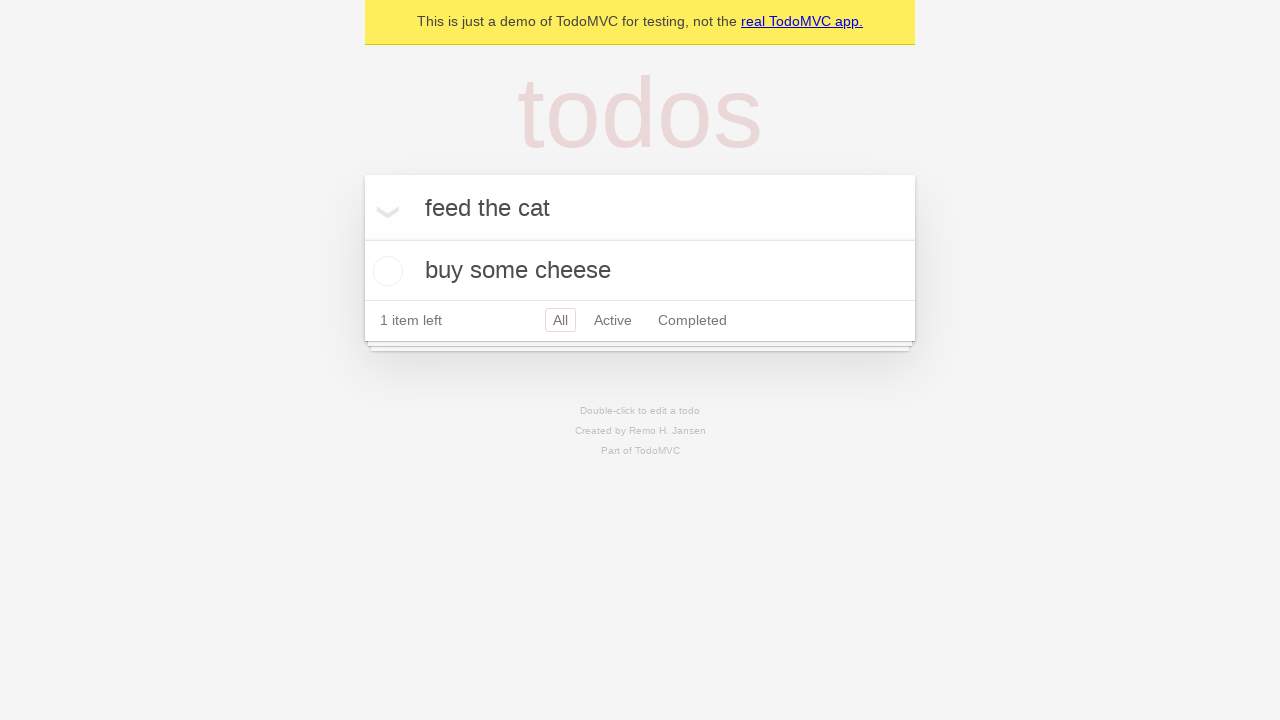

Pressed Enter to add todo item 'feed the cat' on internal:attr=[placeholder="What needs to be done?"i]
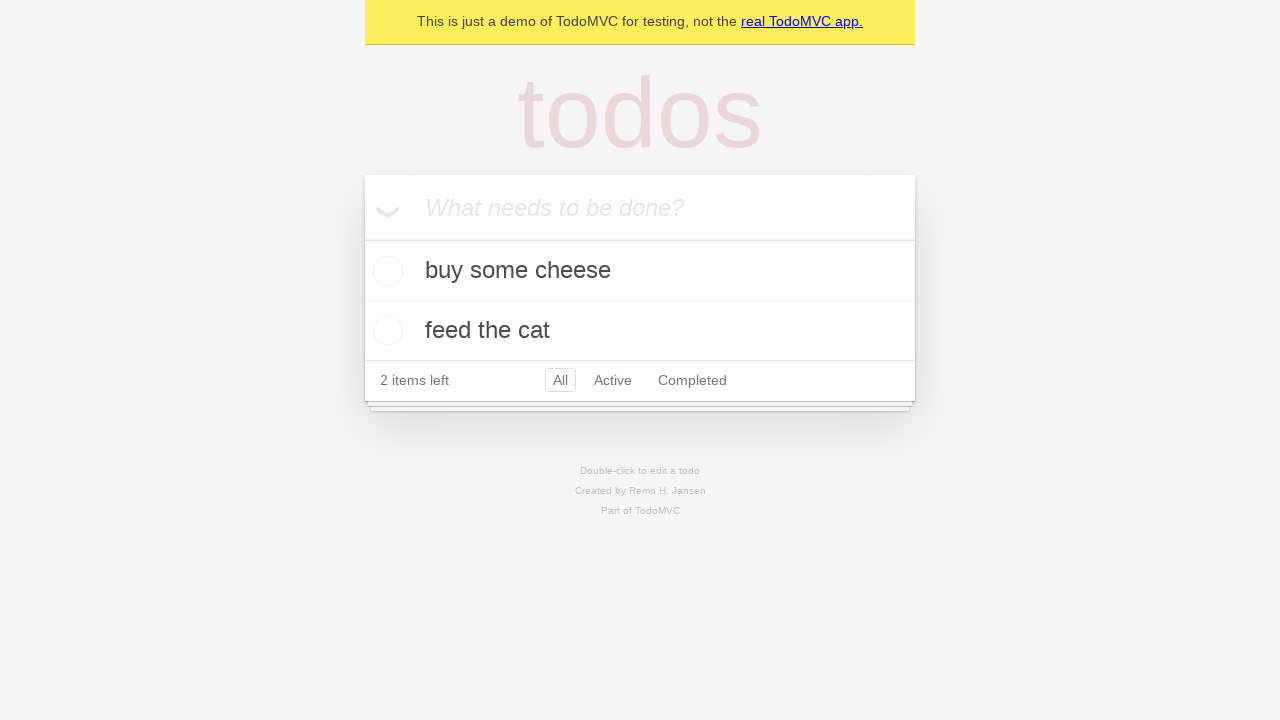

Filled todo input with 'book a doctors appointment' on internal:attr=[placeholder="What needs to be done?"i]
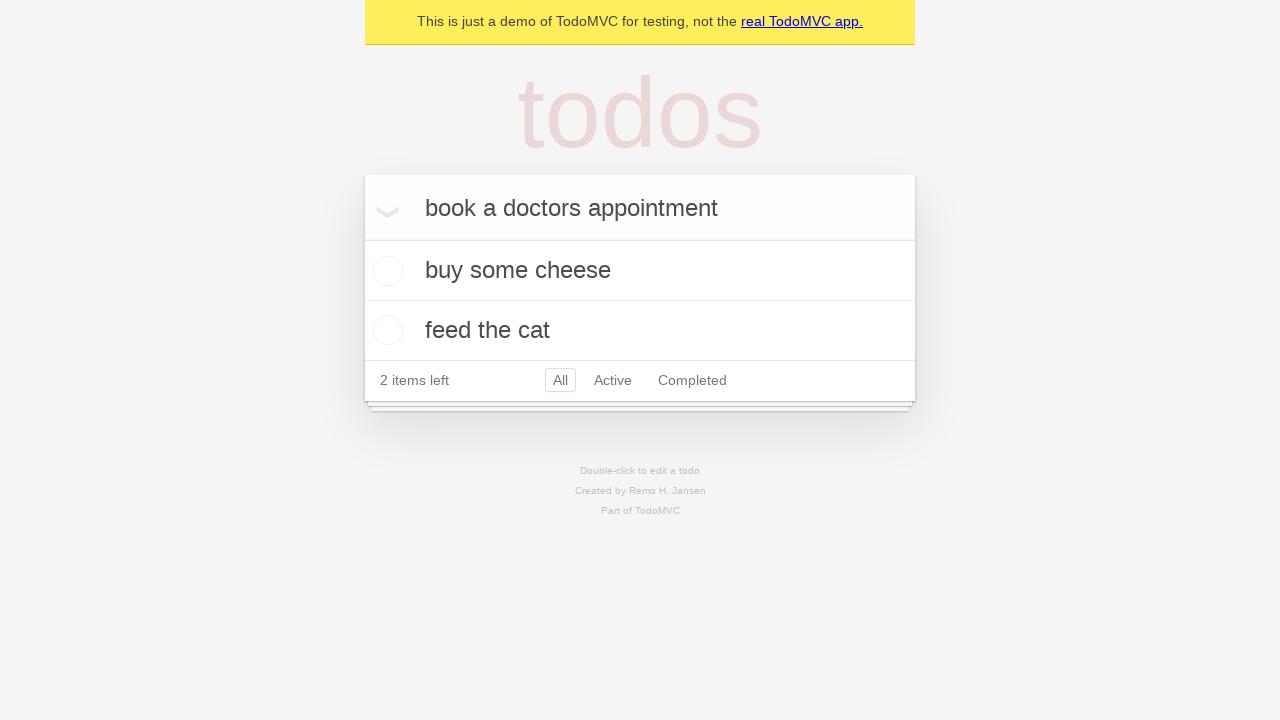

Pressed Enter to add todo item 'book a doctors appointment' on internal:attr=[placeholder="What needs to be done?"i]
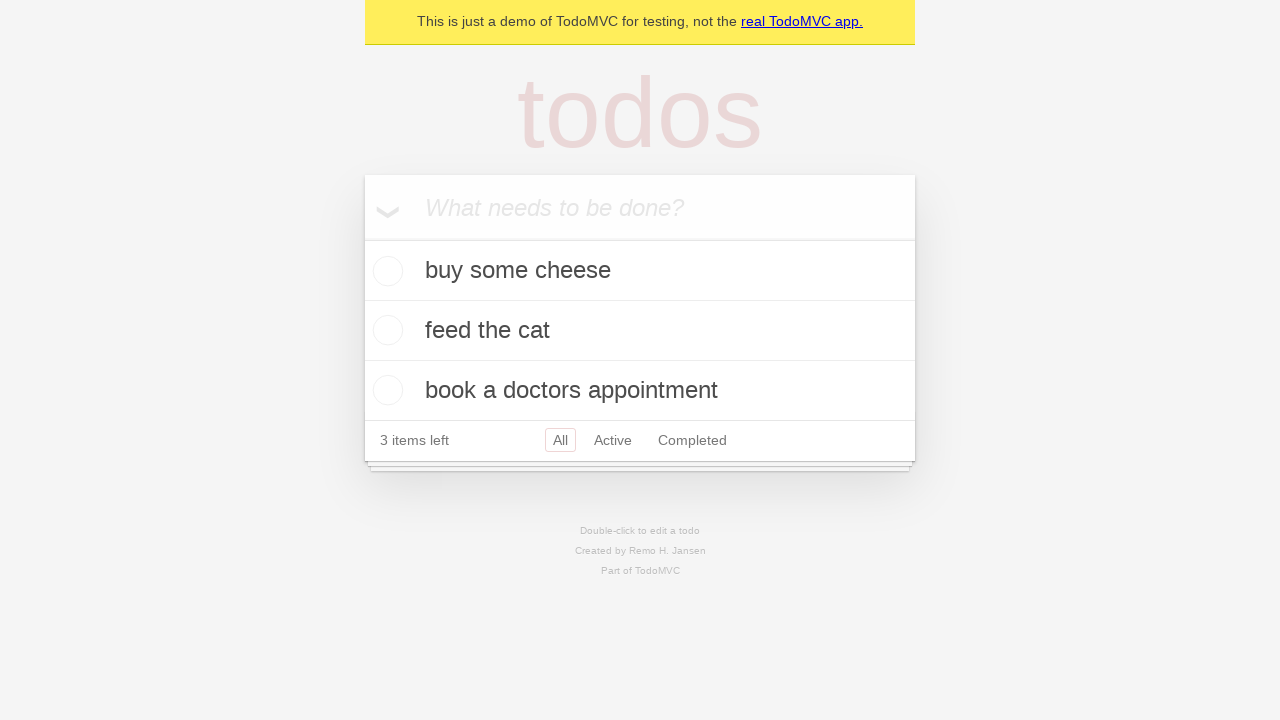

Located all todo items
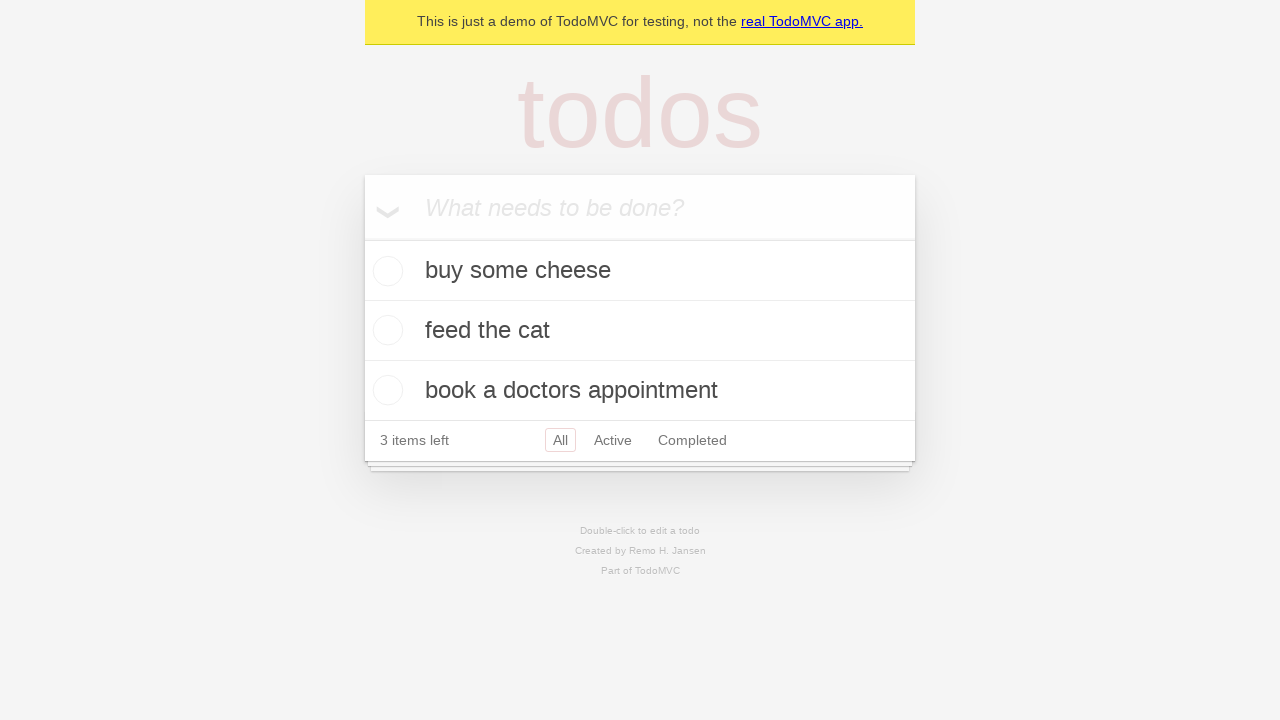

Selected second todo item
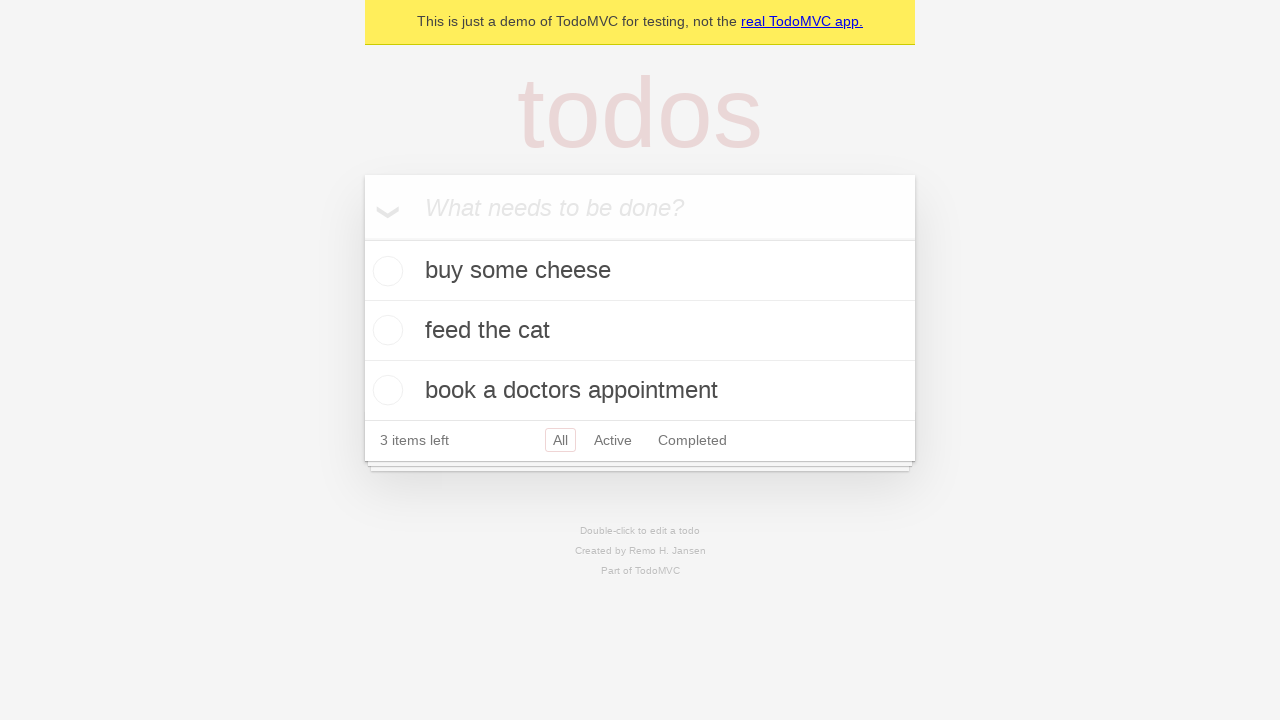

Double-clicked second todo item to enter edit mode at (640, 331) on internal:testid=[data-testid="todo-item"s] >> nth=1
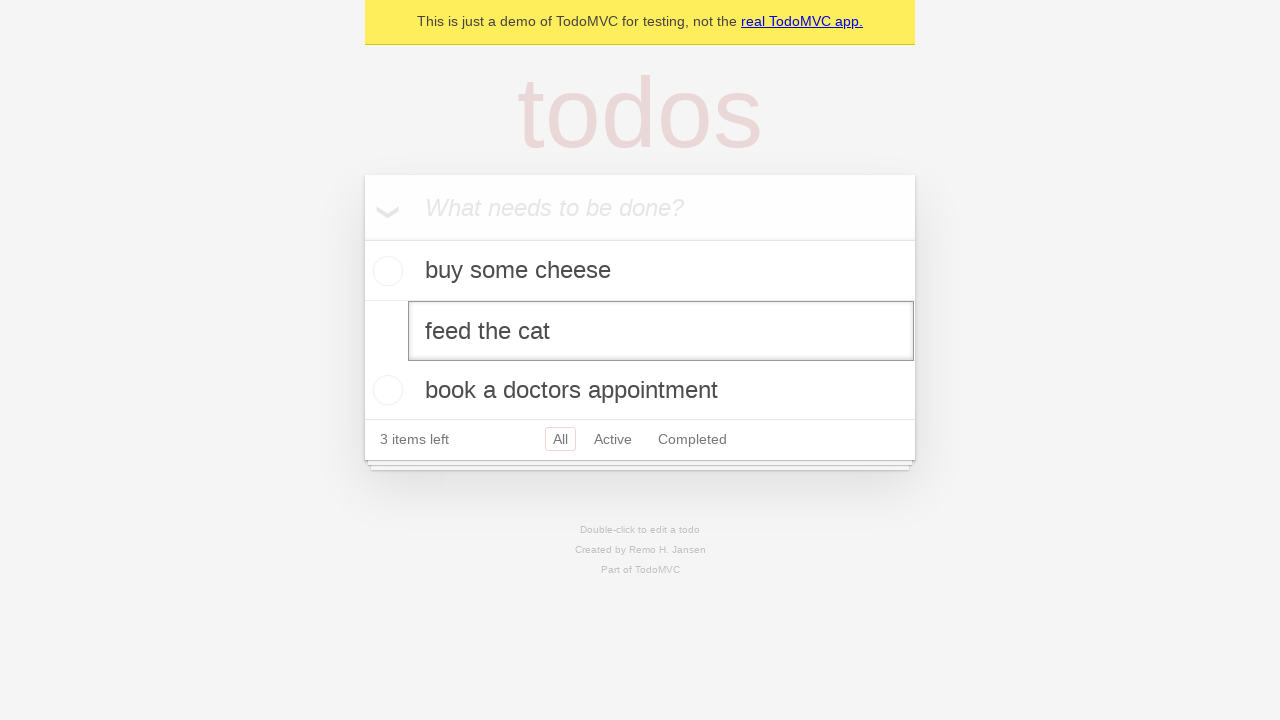

Located edit textbox for todo item
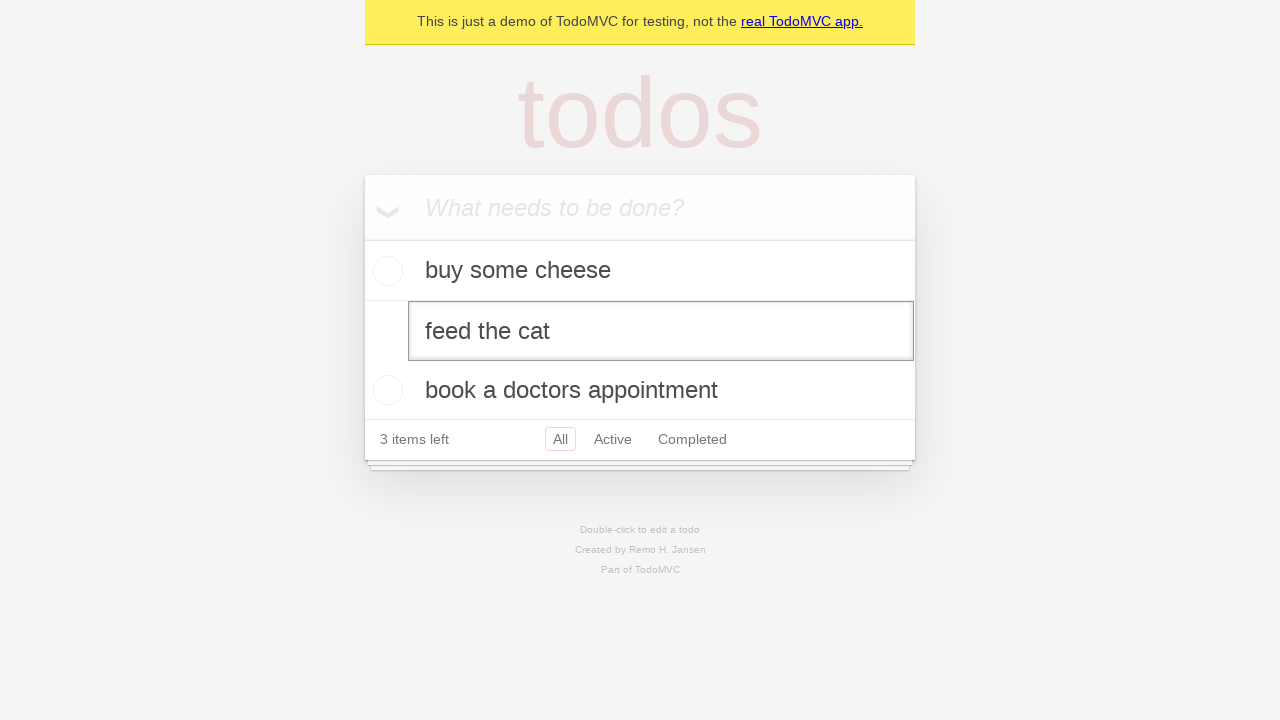

Filled edit field with new text 'buy some sausages' on internal:testid=[data-testid="todo-item"s] >> nth=1 >> internal:role=textbox[nam
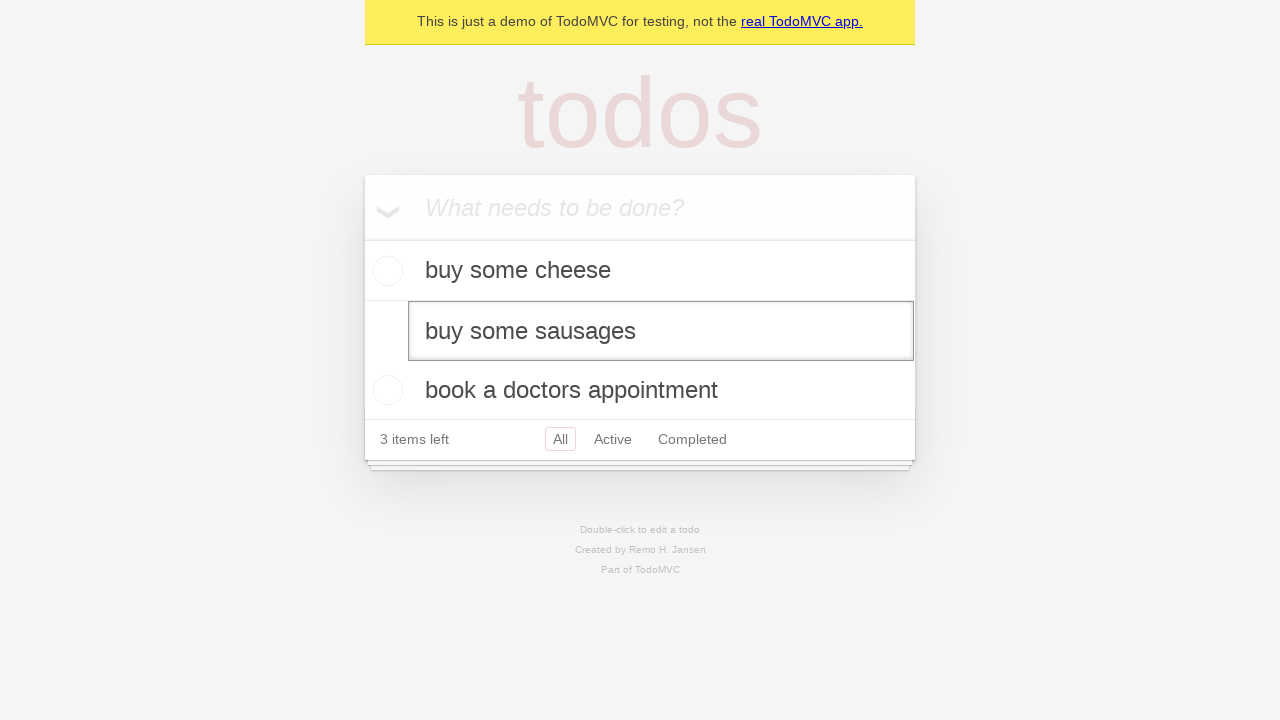

Pressed Enter to confirm todo item edit on internal:testid=[data-testid="todo-item"s] >> nth=1 >> internal:role=textbox[nam
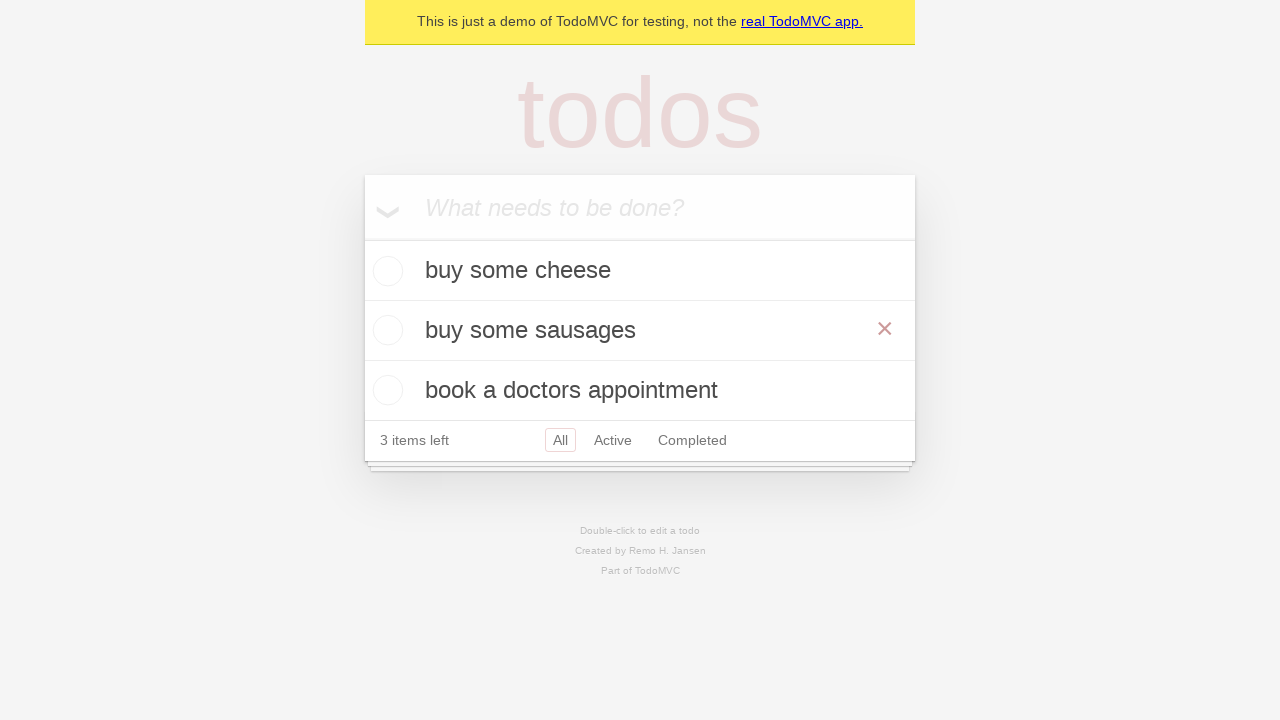

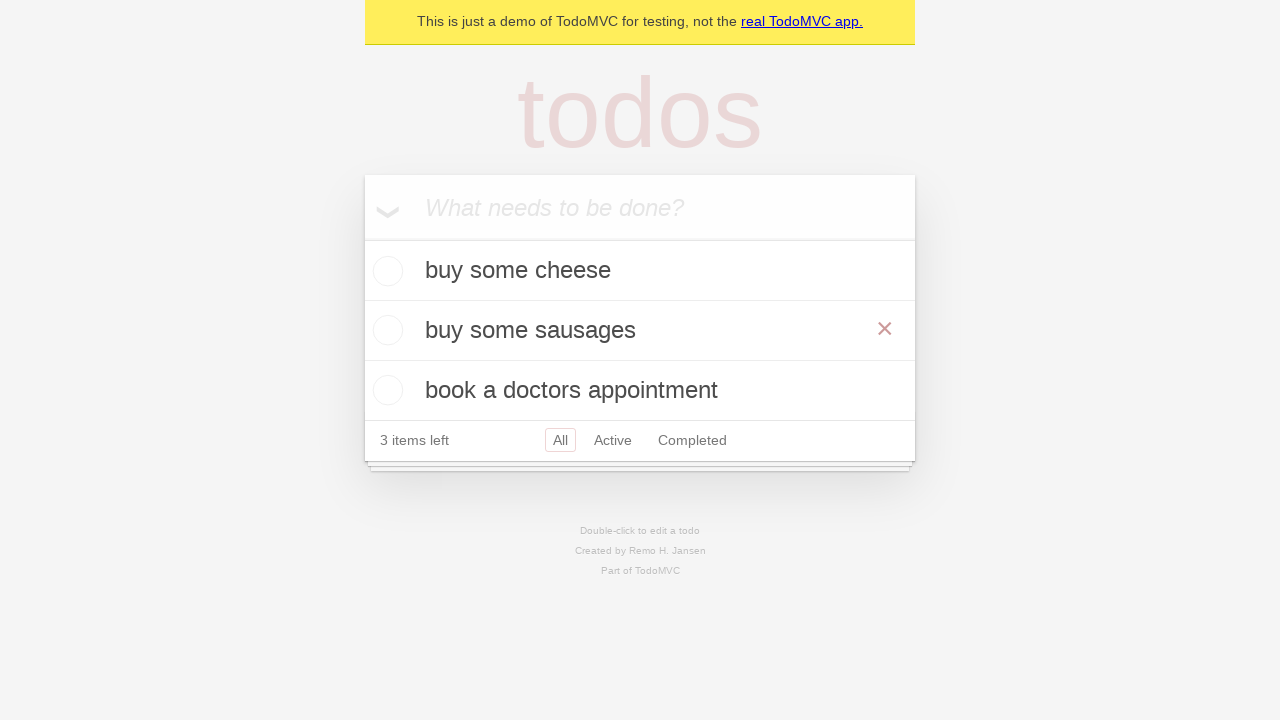